Opens the Pikabu website homepage and verifies the page loads successfully.

Starting URL: https://pikabu.ru

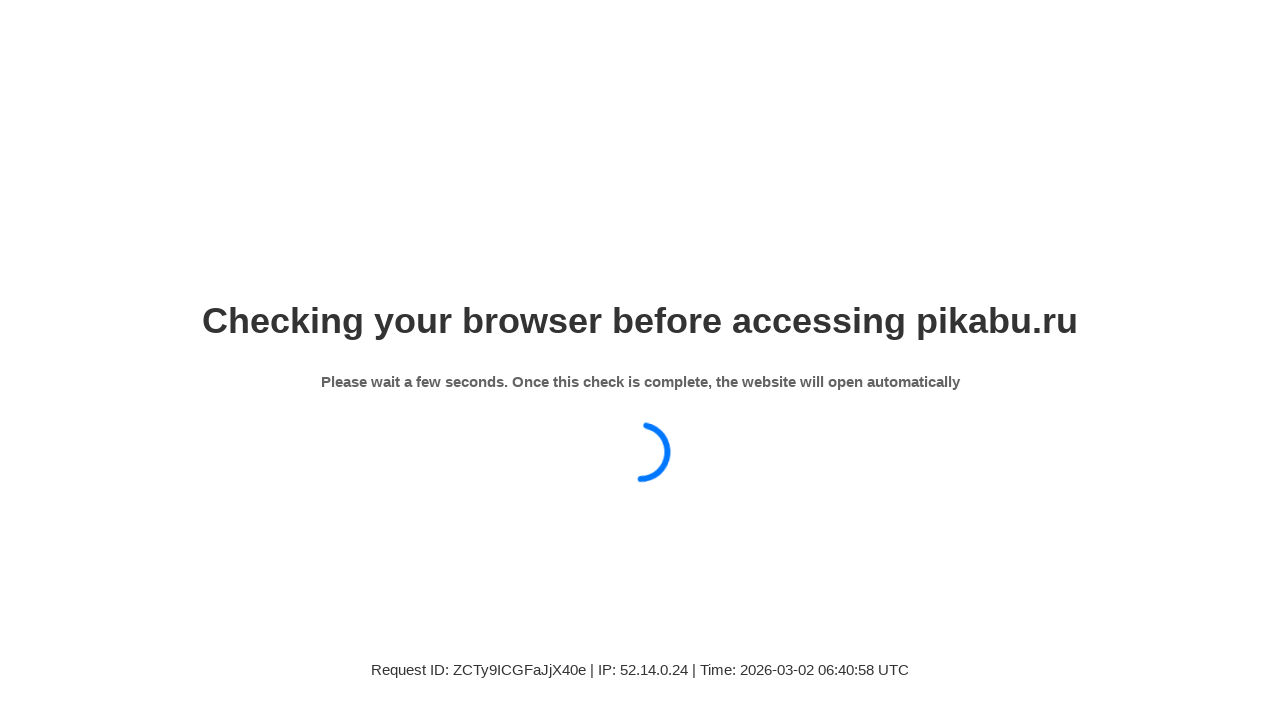

Page DOM content loaded
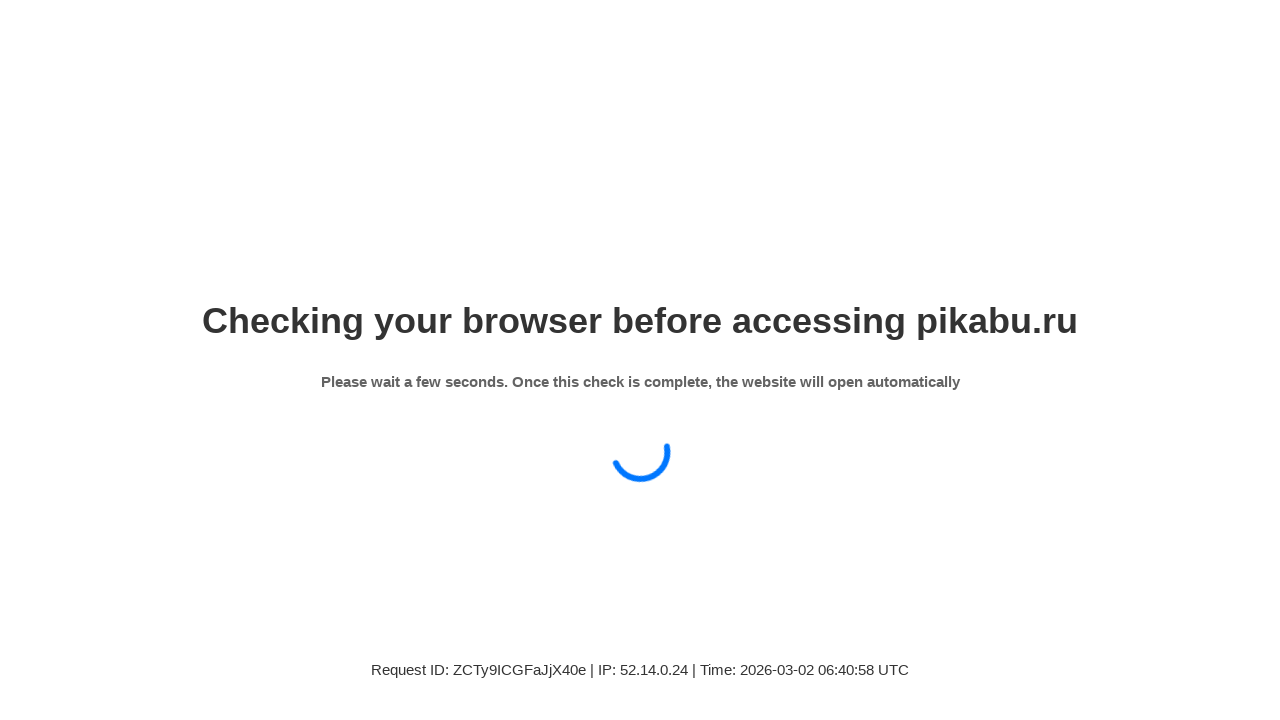

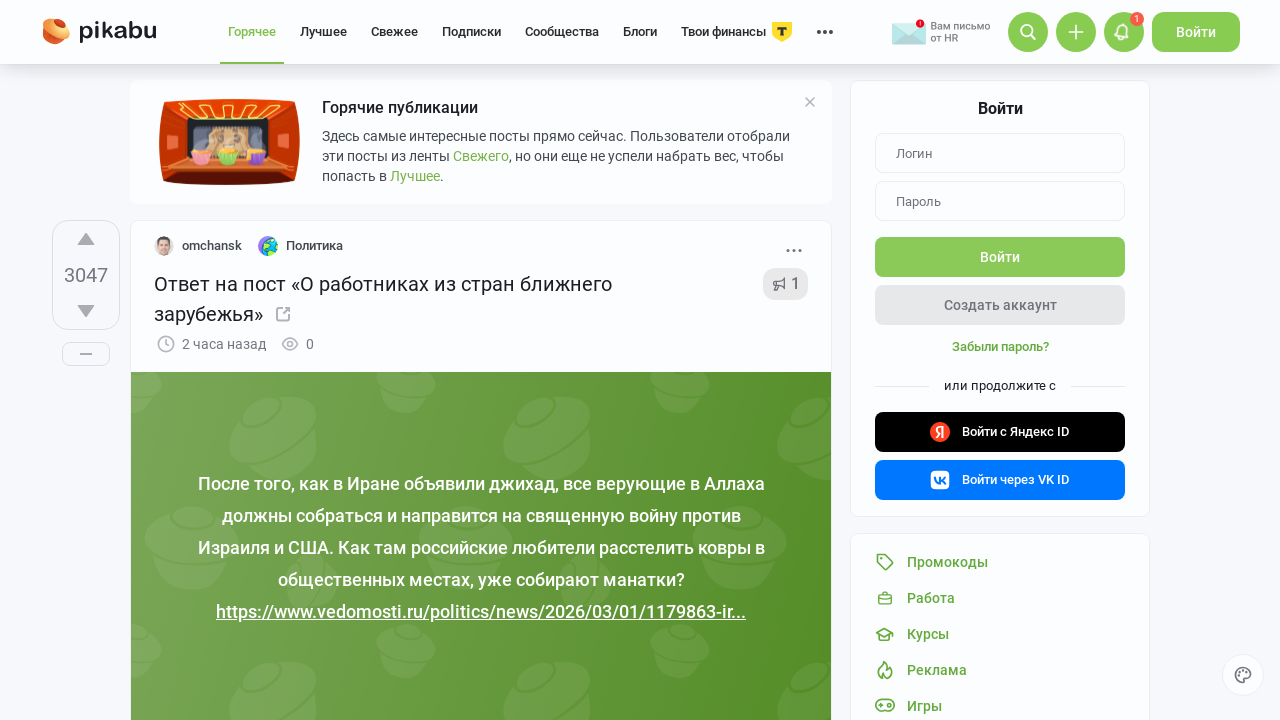